Tests search functionality on AJIO e-commerce site by searching for clothes and then clicking on the MEN category link

Starting URL: https://ajio.com/

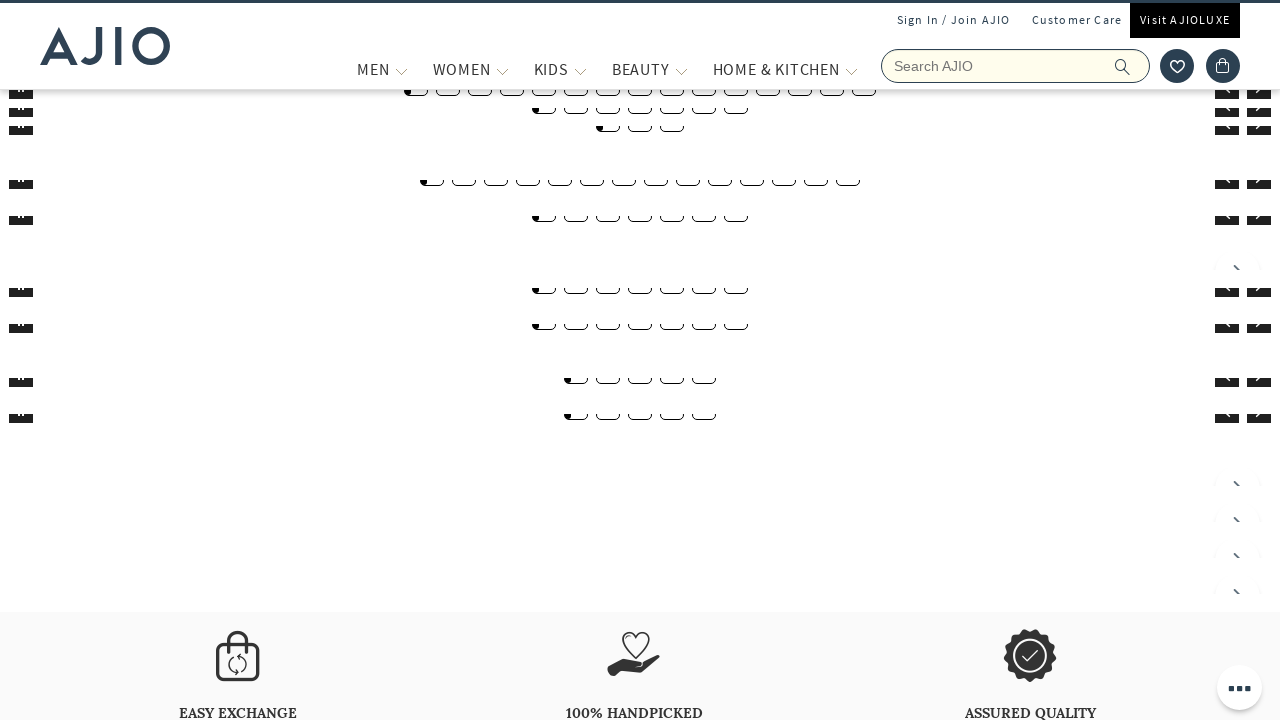

Filled search box with 'clothes' on input[name='searchVal']
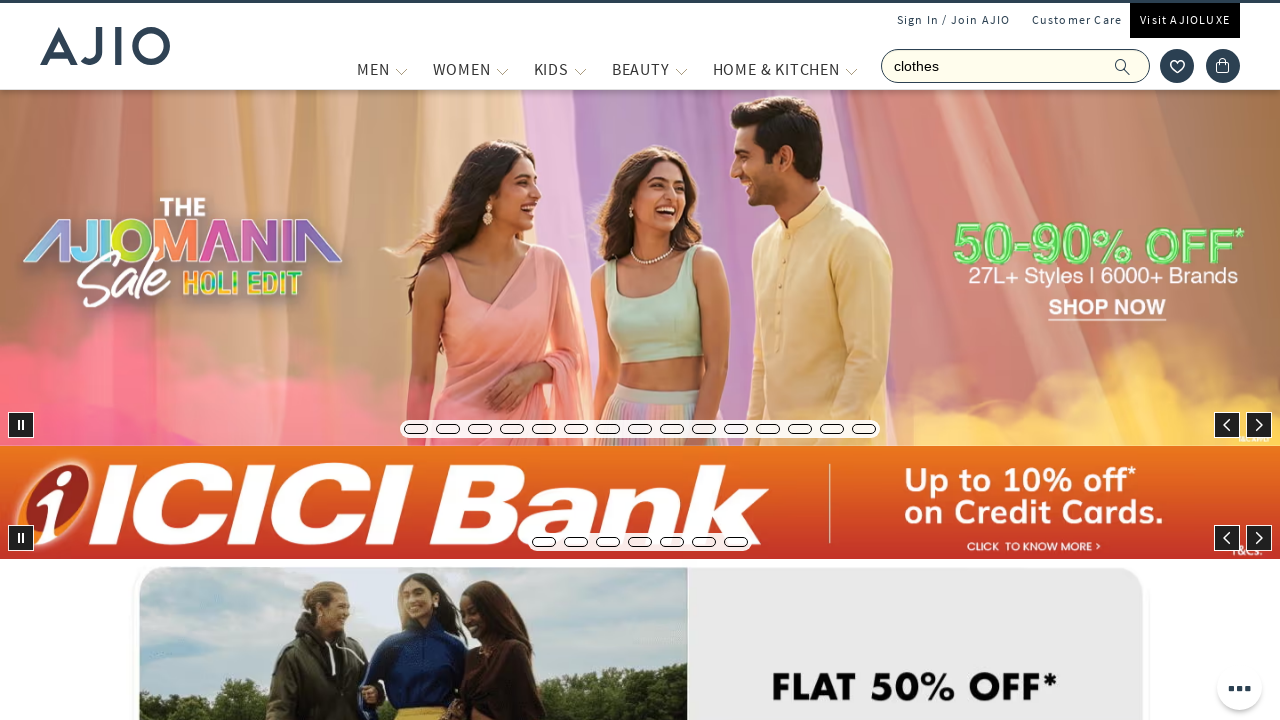

Pressed Enter to search for clothes on input[name='searchVal']
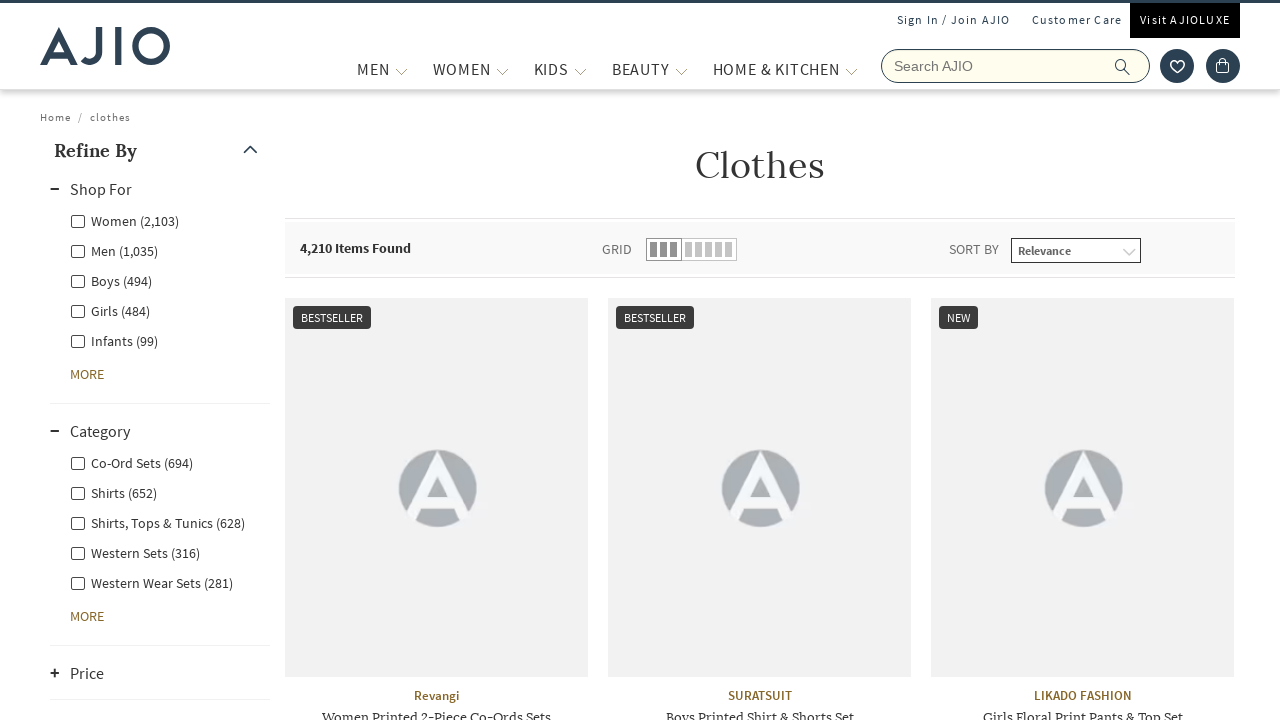

Waited for MEN category link to load
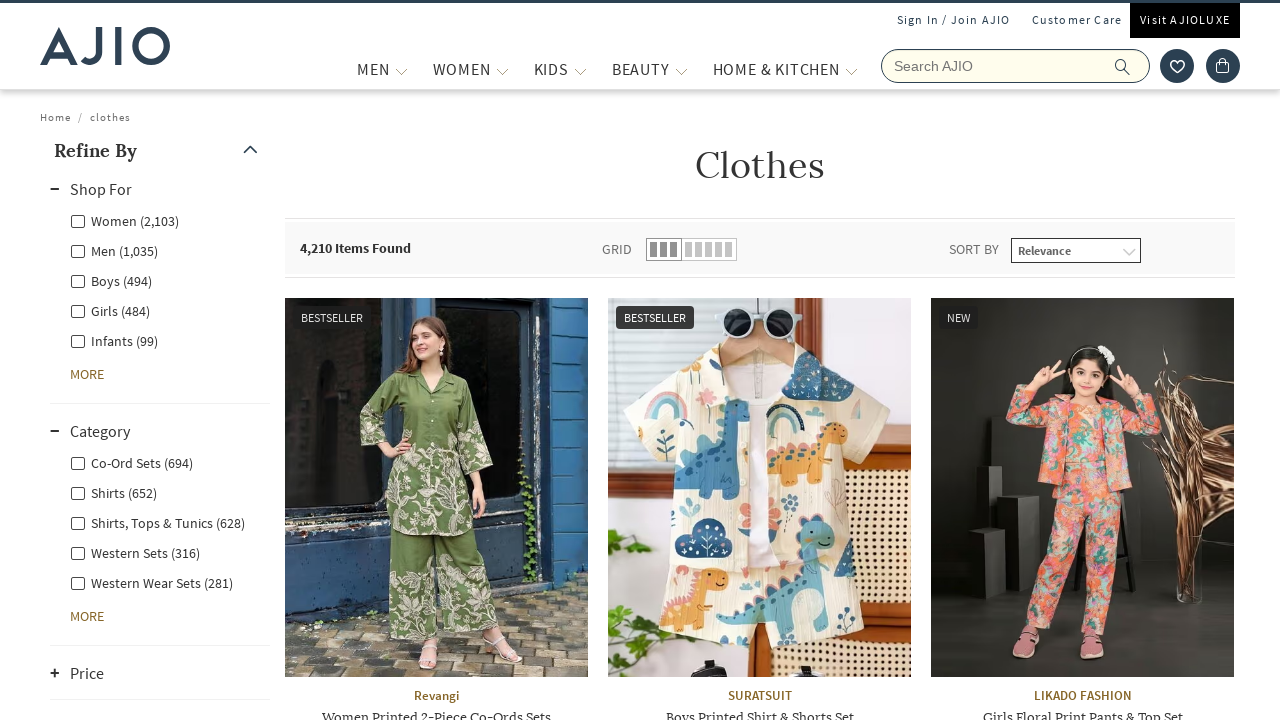

Clicked MEN category link at (373, 69) on a:has-text('MEN')
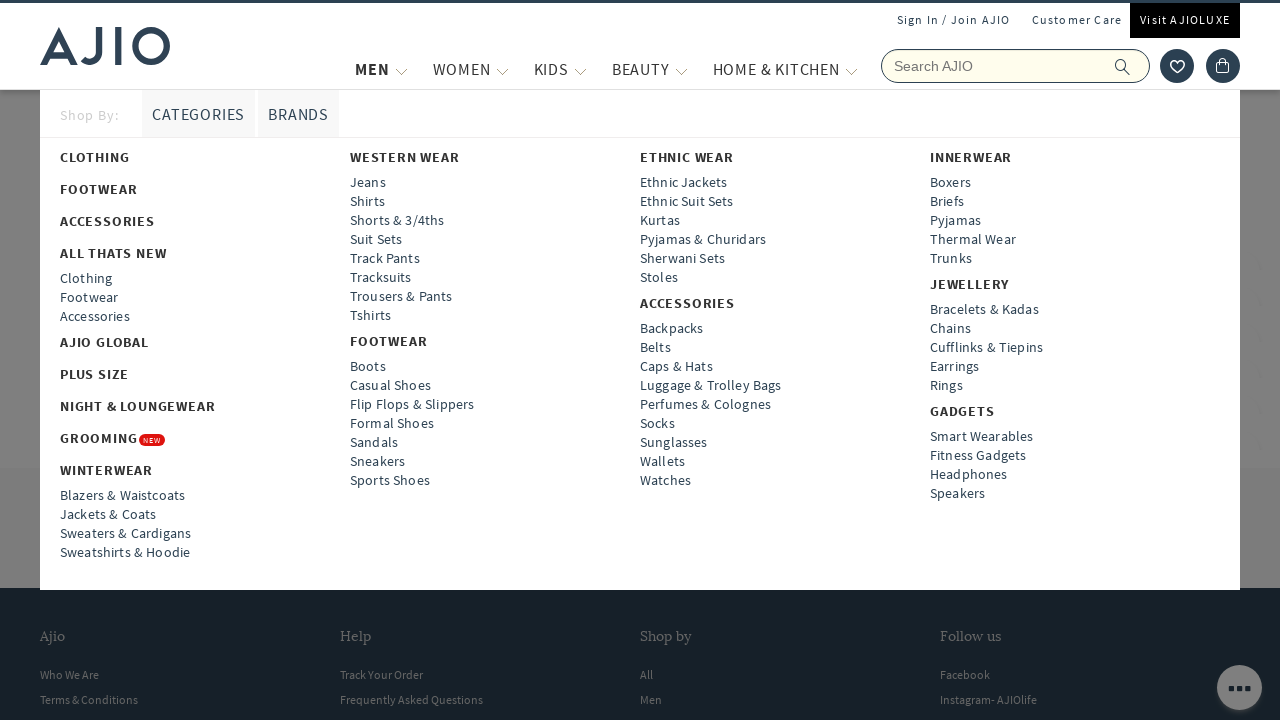

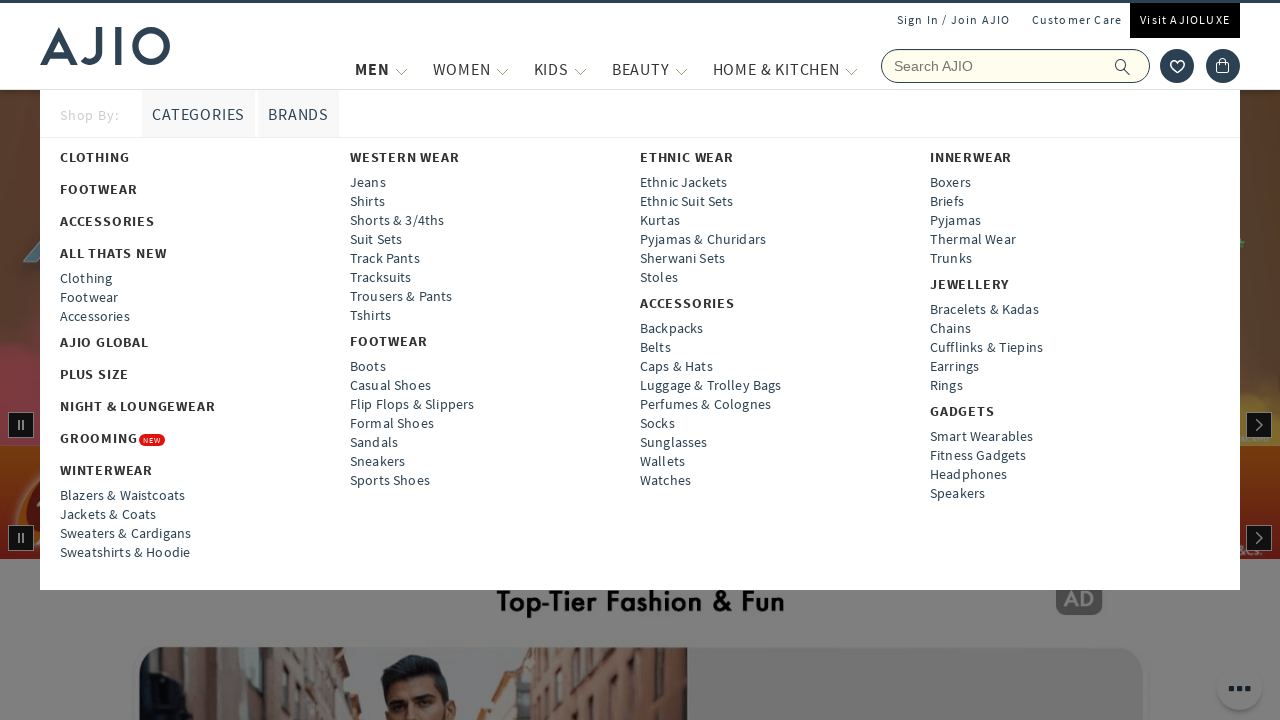